Tests that the home page contains exactly three sliders by navigating through Shop and Home menu buttons

Starting URL: http://practice.automationtesting.in/

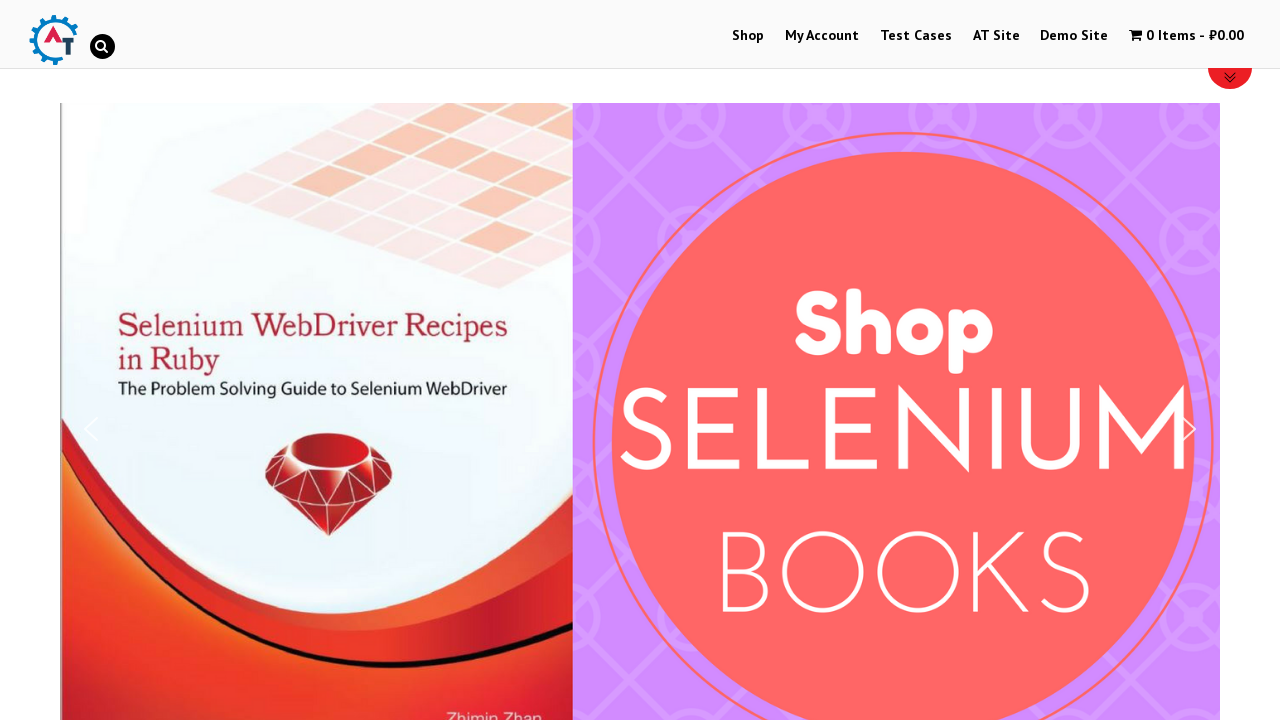

Clicked on Shop menu button at (748, 36) on xpath=//a[text()='Shop']
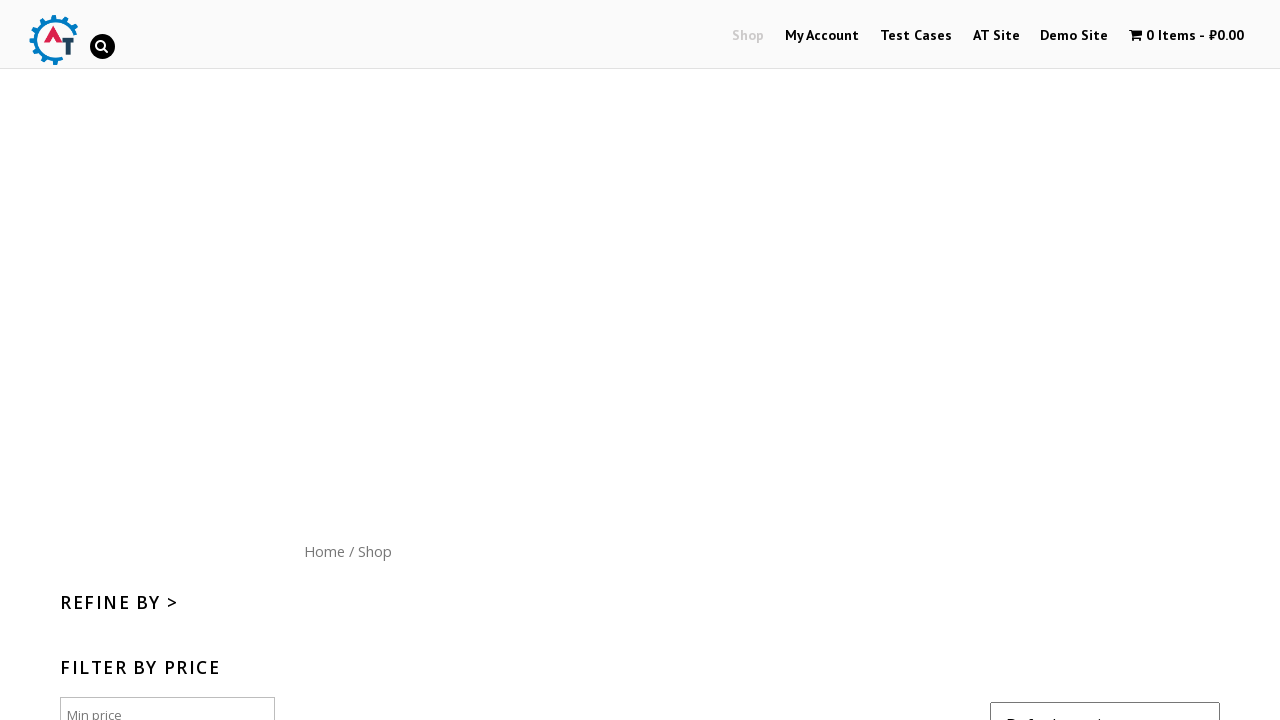

Clicked on Home menu button at (324, 551) on xpath=//a[text()='Home']
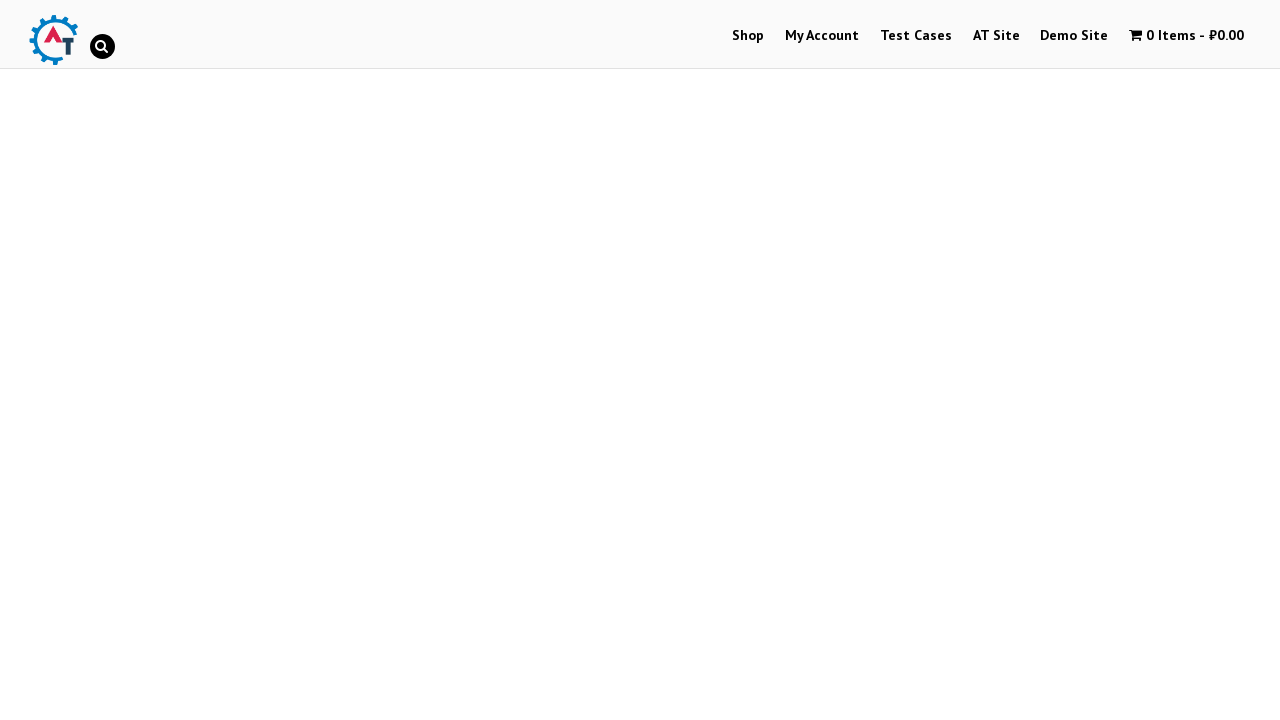

Located all sliders on page - found 3 slider elements
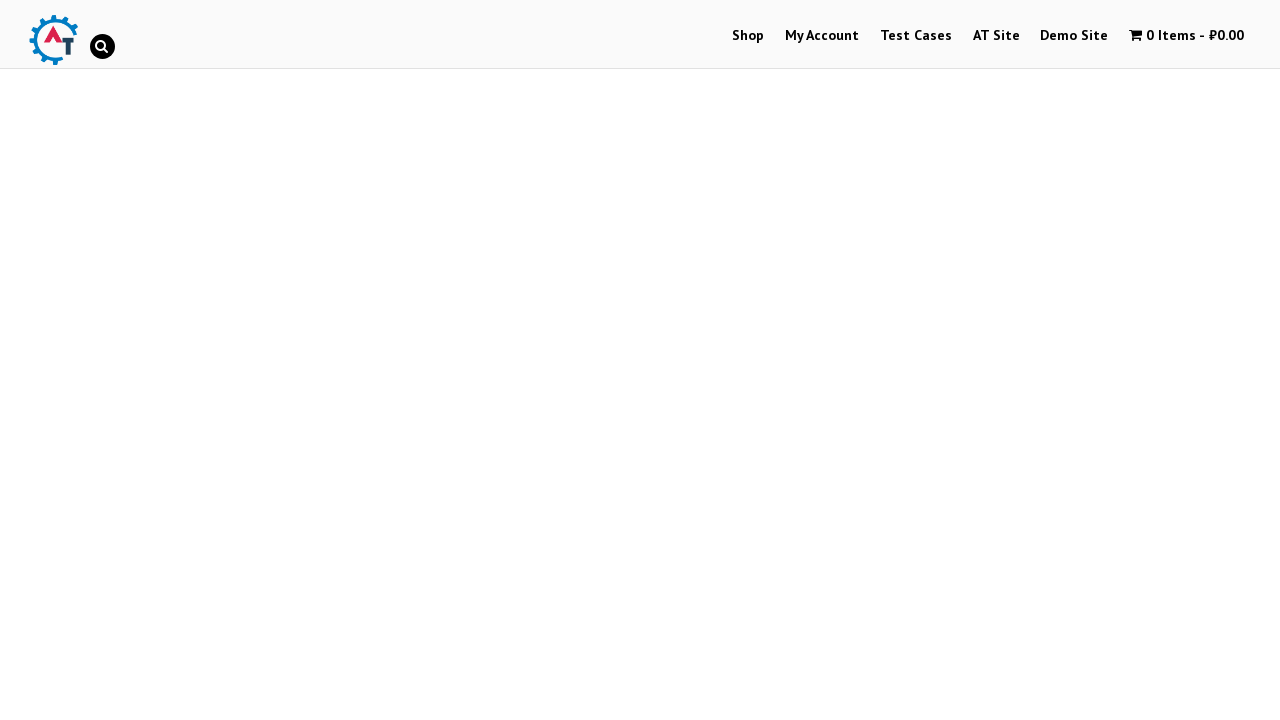

Verified that exactly 3 sliders are present on the home page
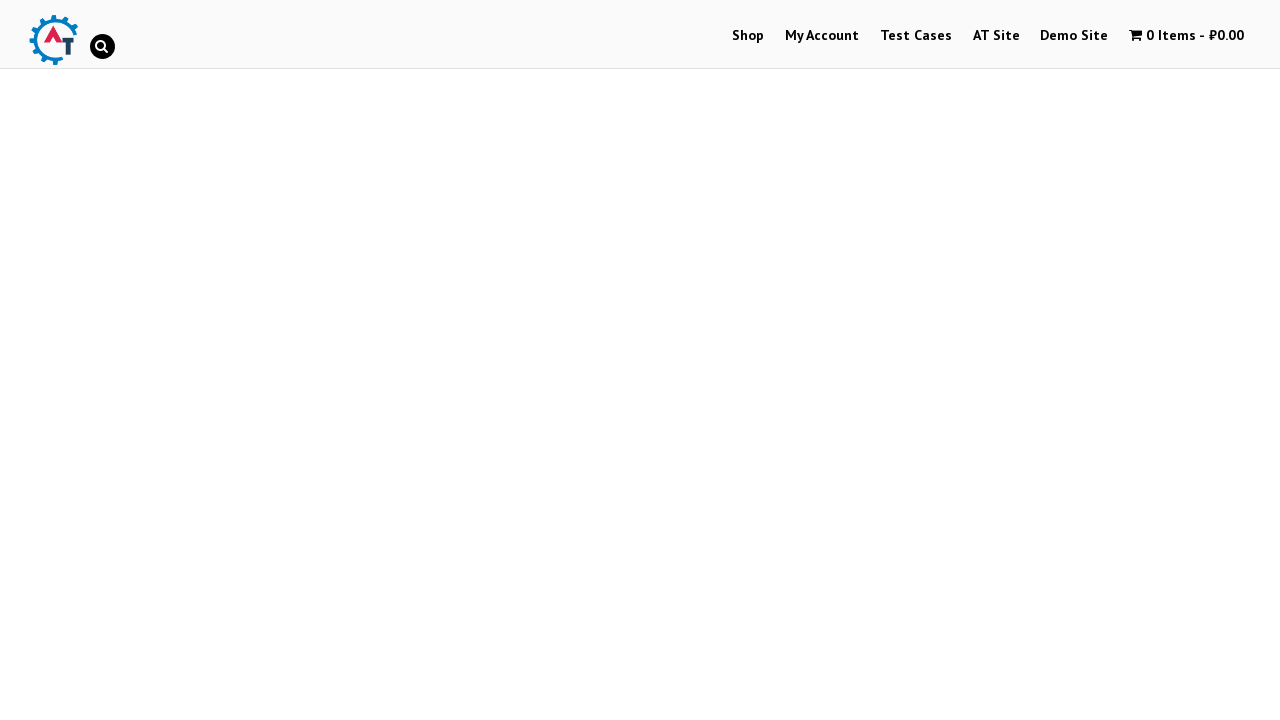

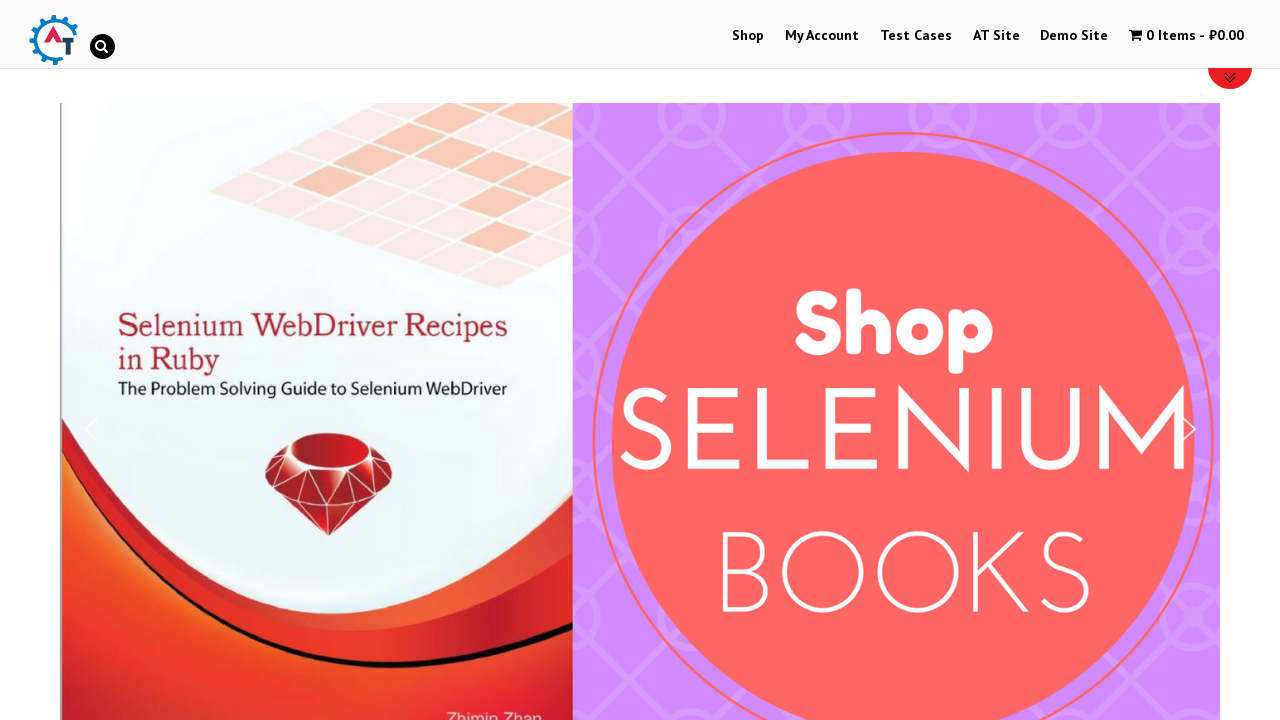